Tests that the dropdown menu under Components navbar contains all expected menu items by clicking the dropdown and verifying the list of items

Starting URL: https://formy-project.herokuapp.com/

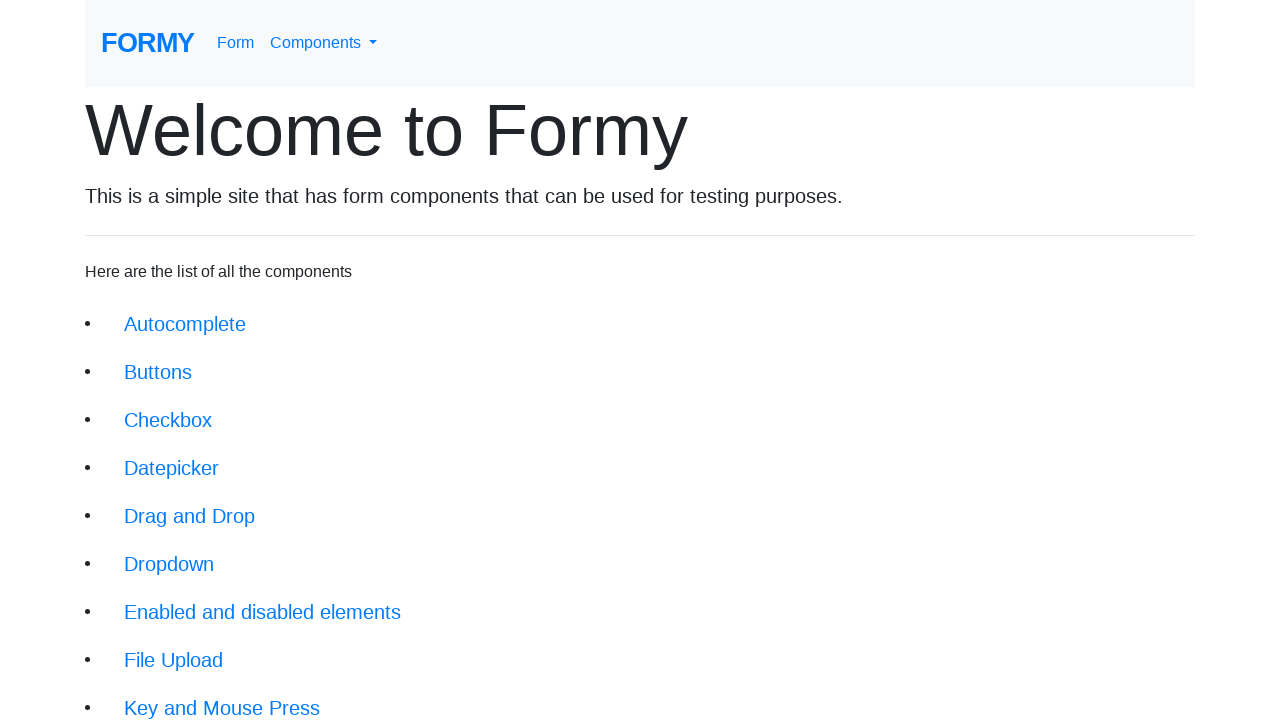

Clicked on Components dropdown menu in navbar at (324, 43) on a#navbarDropdownMenuLink
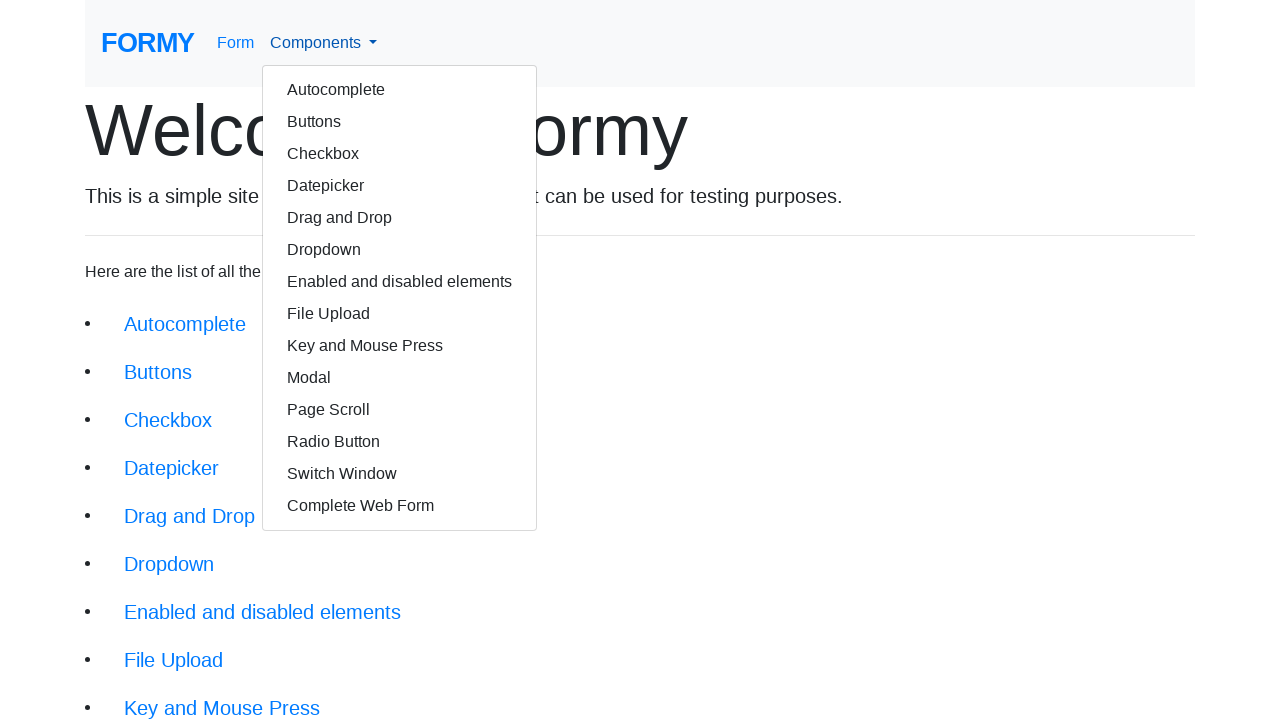

Dropdown menu items are now visible
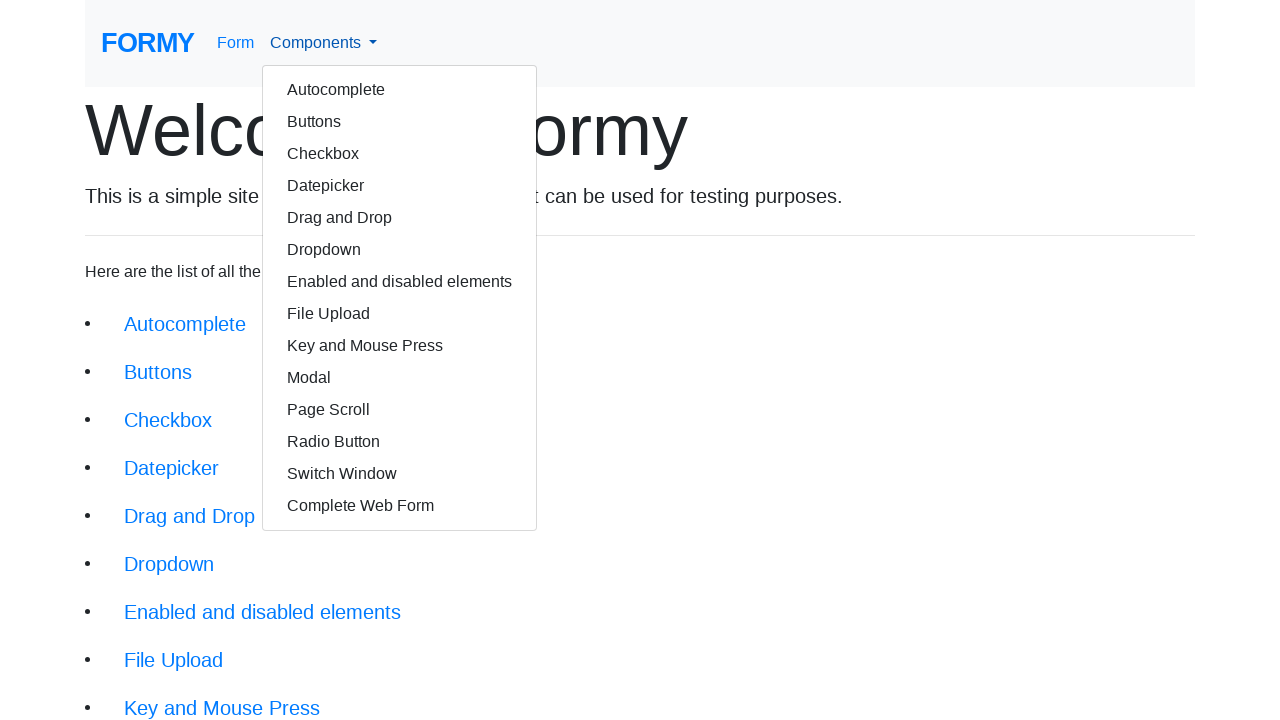

Verified 'Autocomplete' is present in dropdown menu
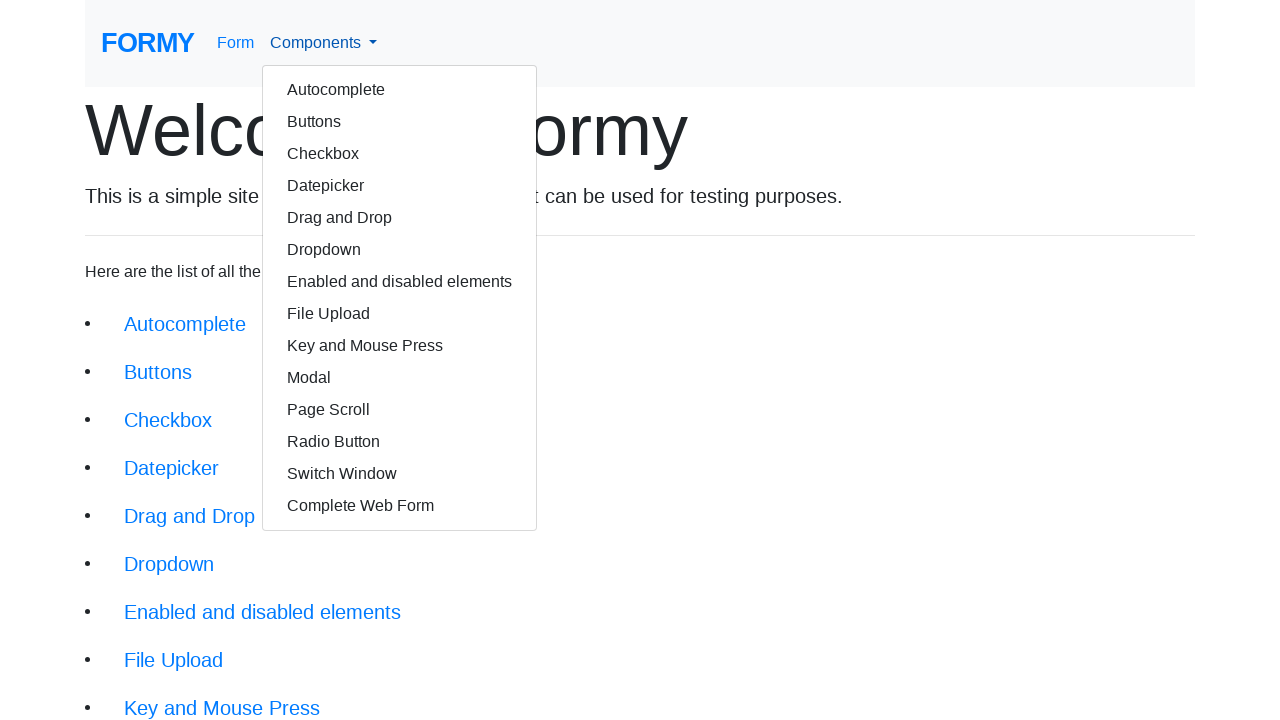

Verified 'Buttons' is present in dropdown menu
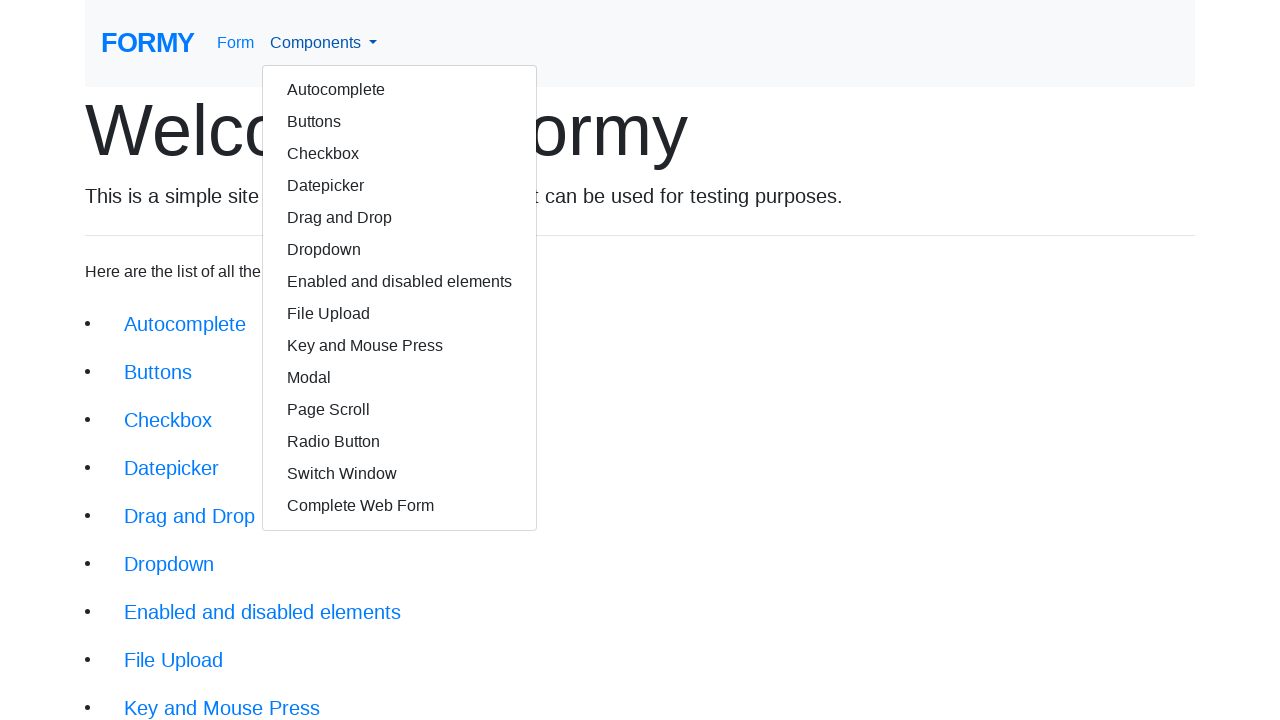

Verified 'Checkbox' is present in dropdown menu
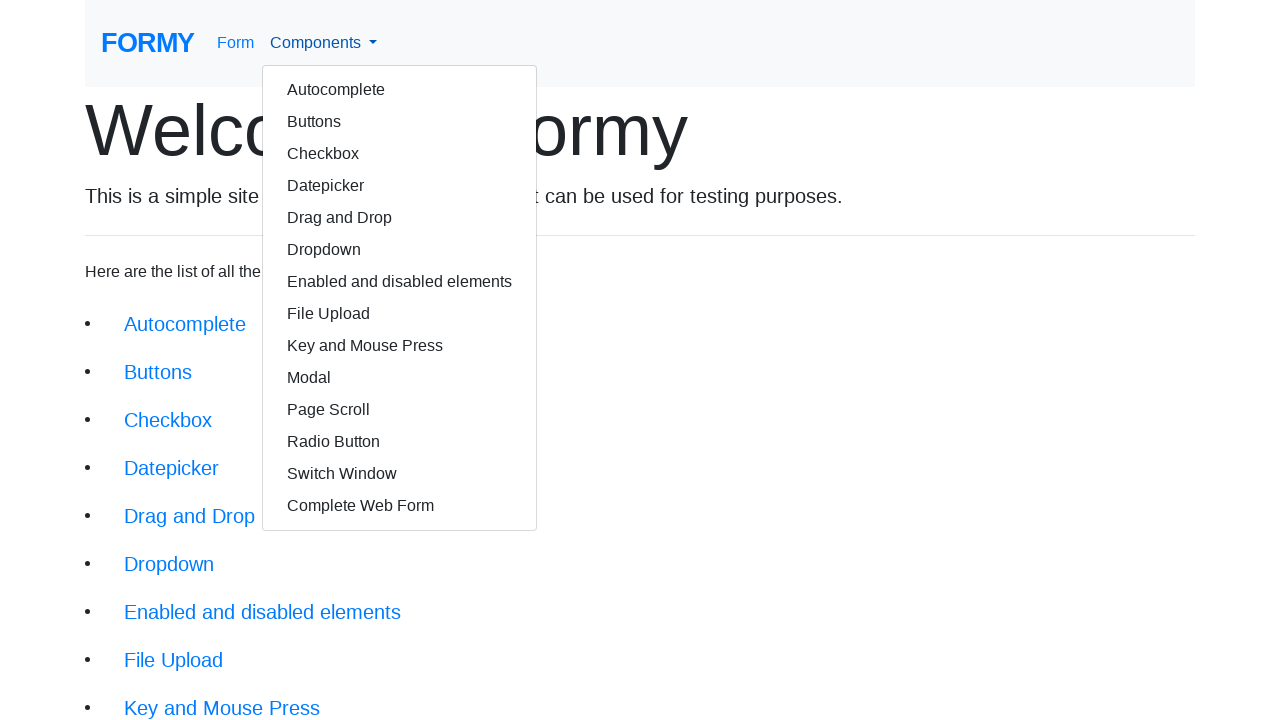

Verified 'Datepicker' is present in dropdown menu
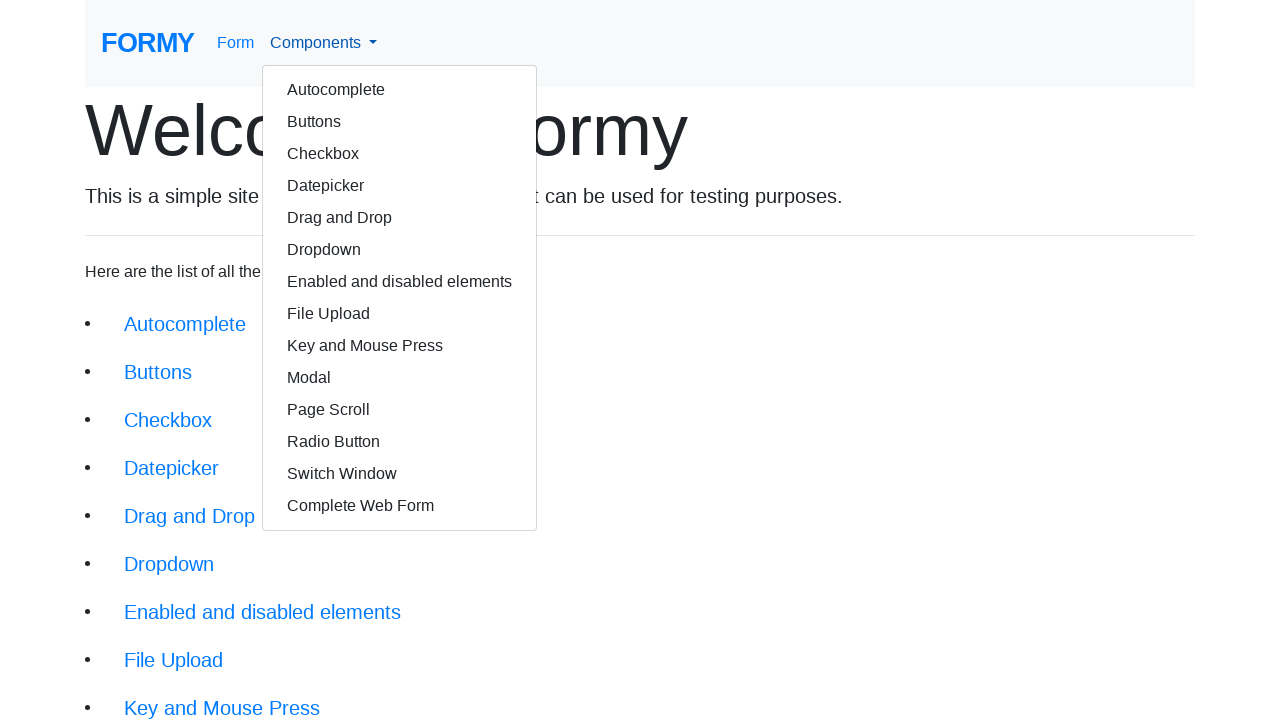

Verified 'Drag and Drop' is present in dropdown menu
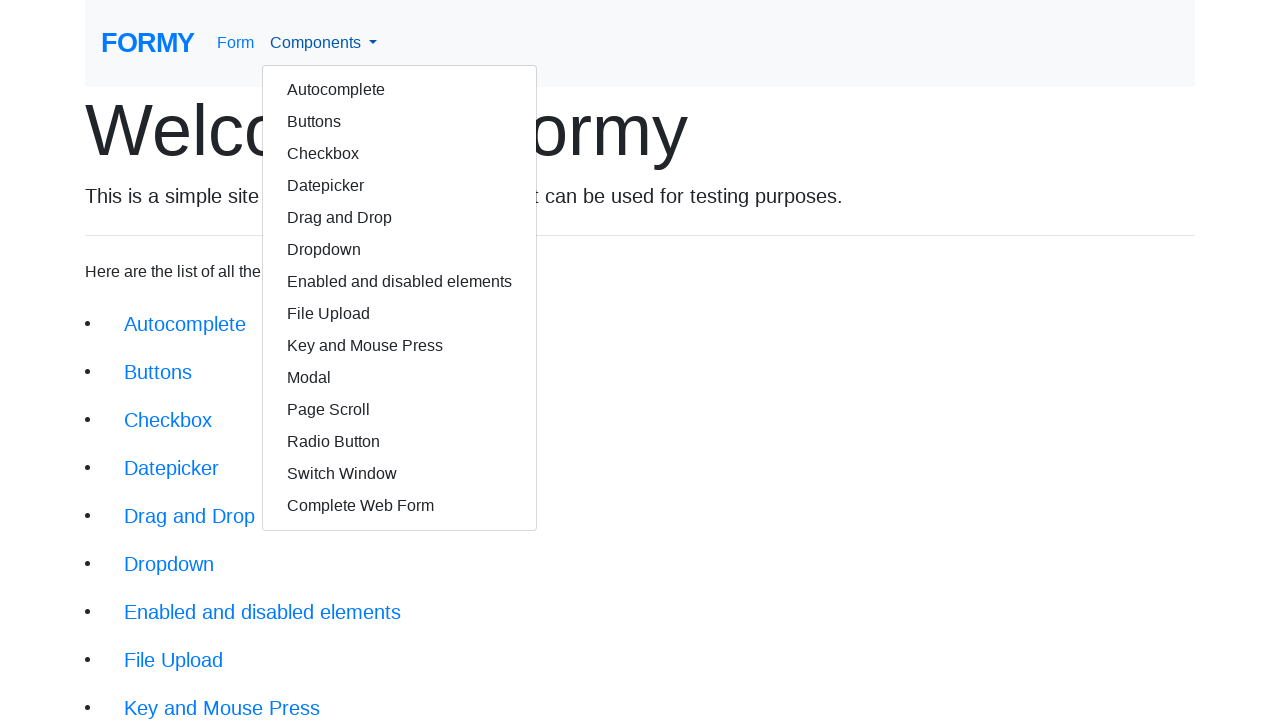

Verified 'Dropdown' is present in dropdown menu
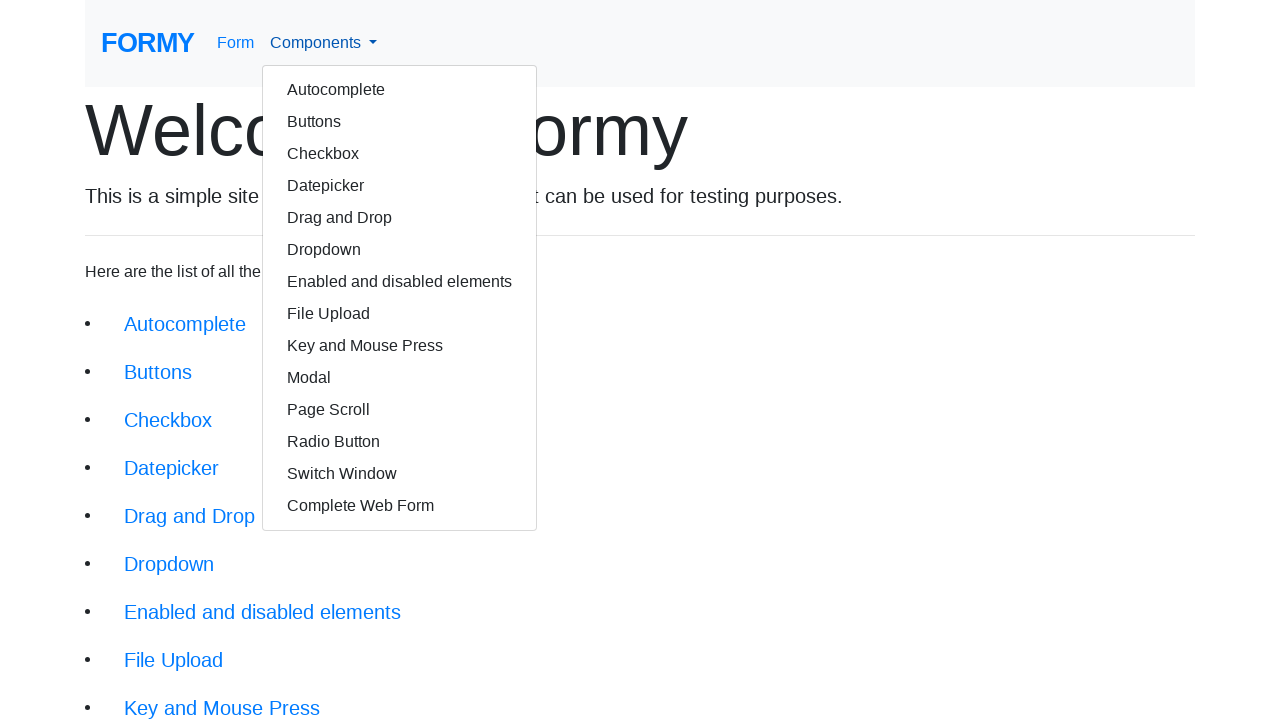

Verified 'Enabled and disabled elements' is present in dropdown menu
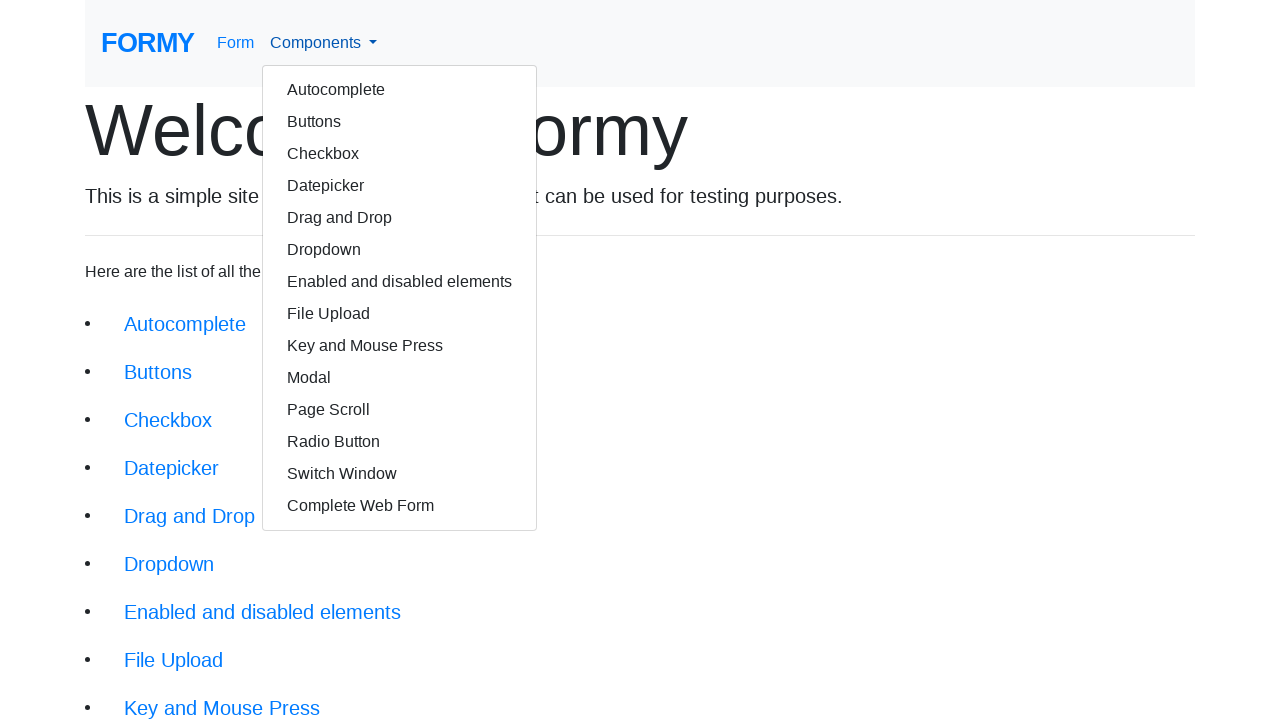

Verified 'File Upload' is present in dropdown menu
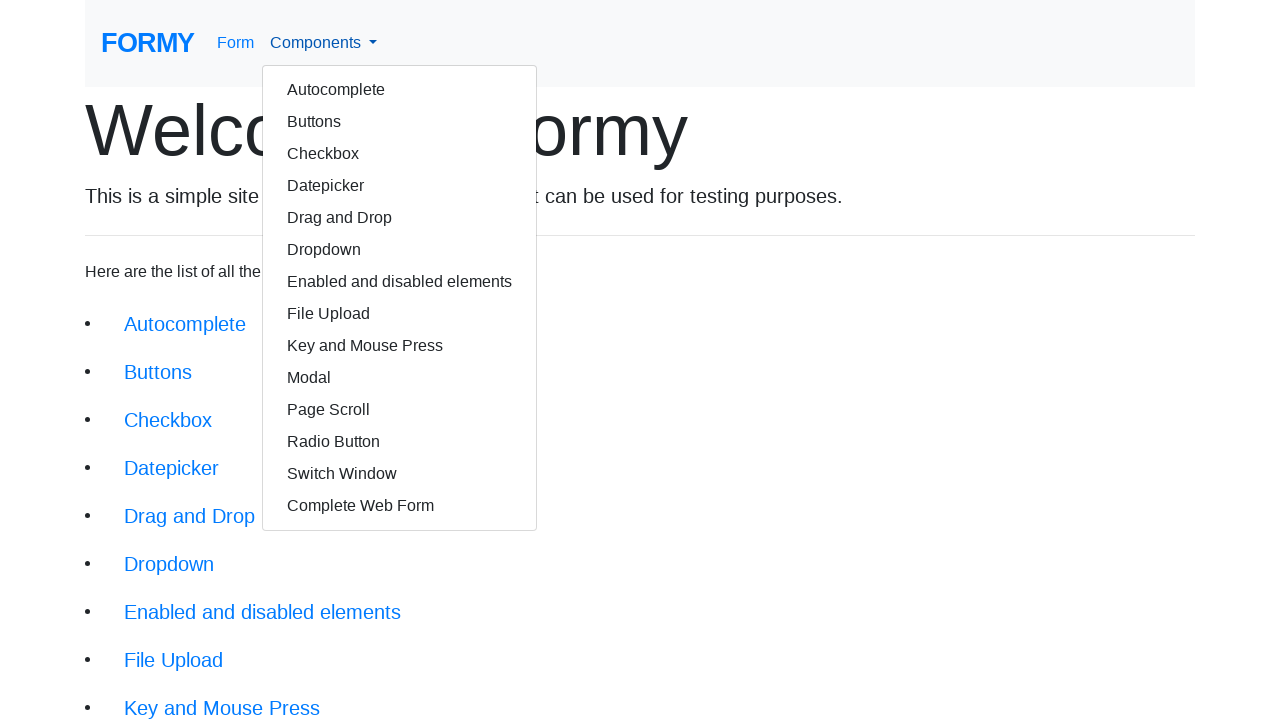

Verified 'Key and Mouse Press' is present in dropdown menu
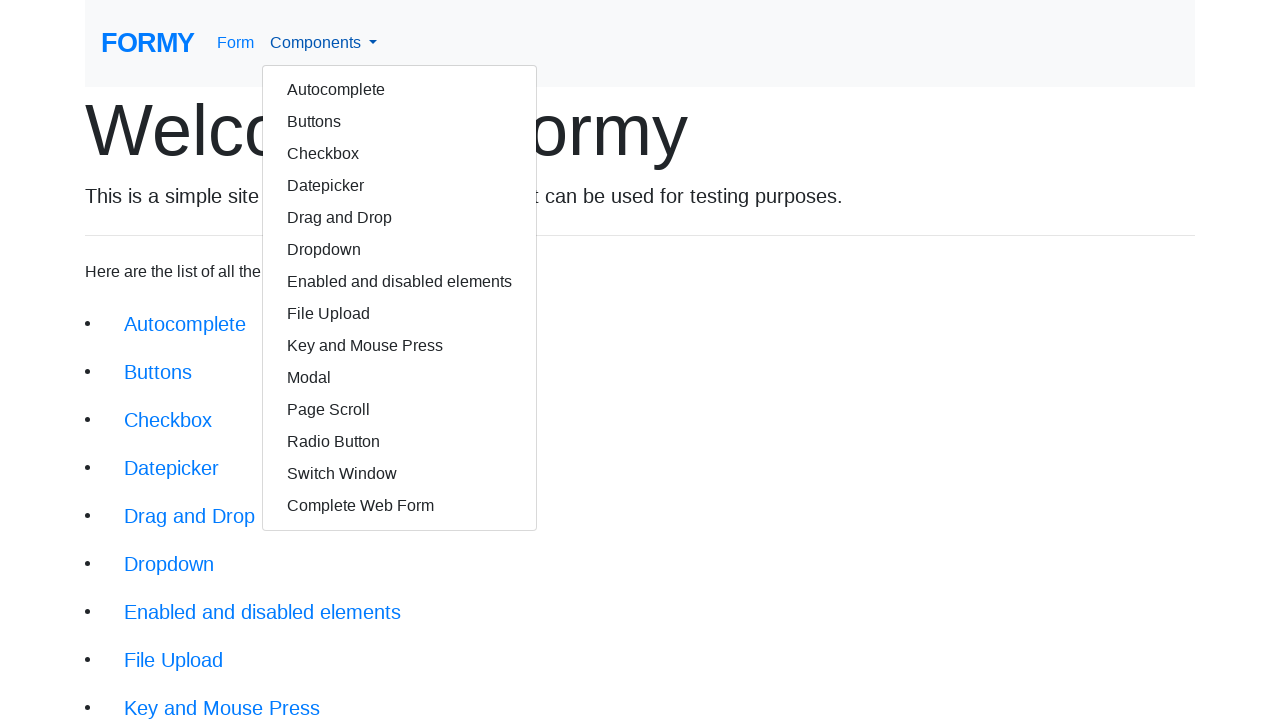

Verified 'Modal' is present in dropdown menu
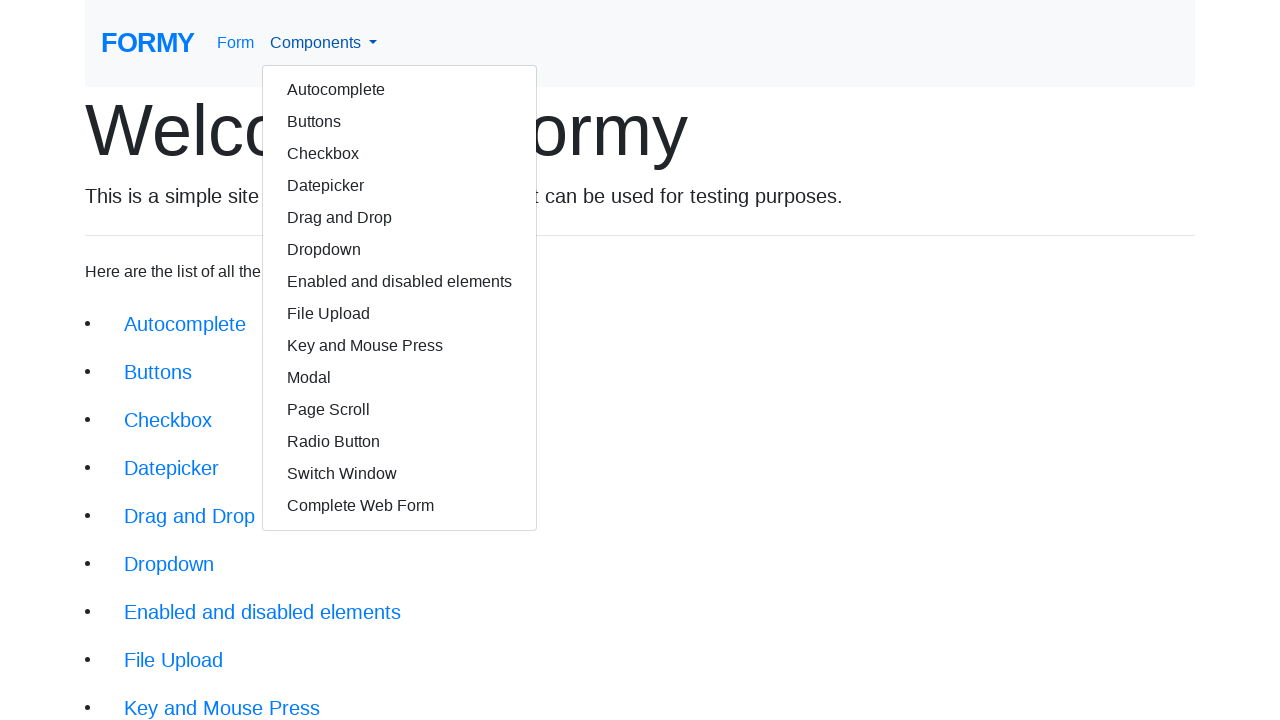

Verified 'Page Scroll' is present in dropdown menu
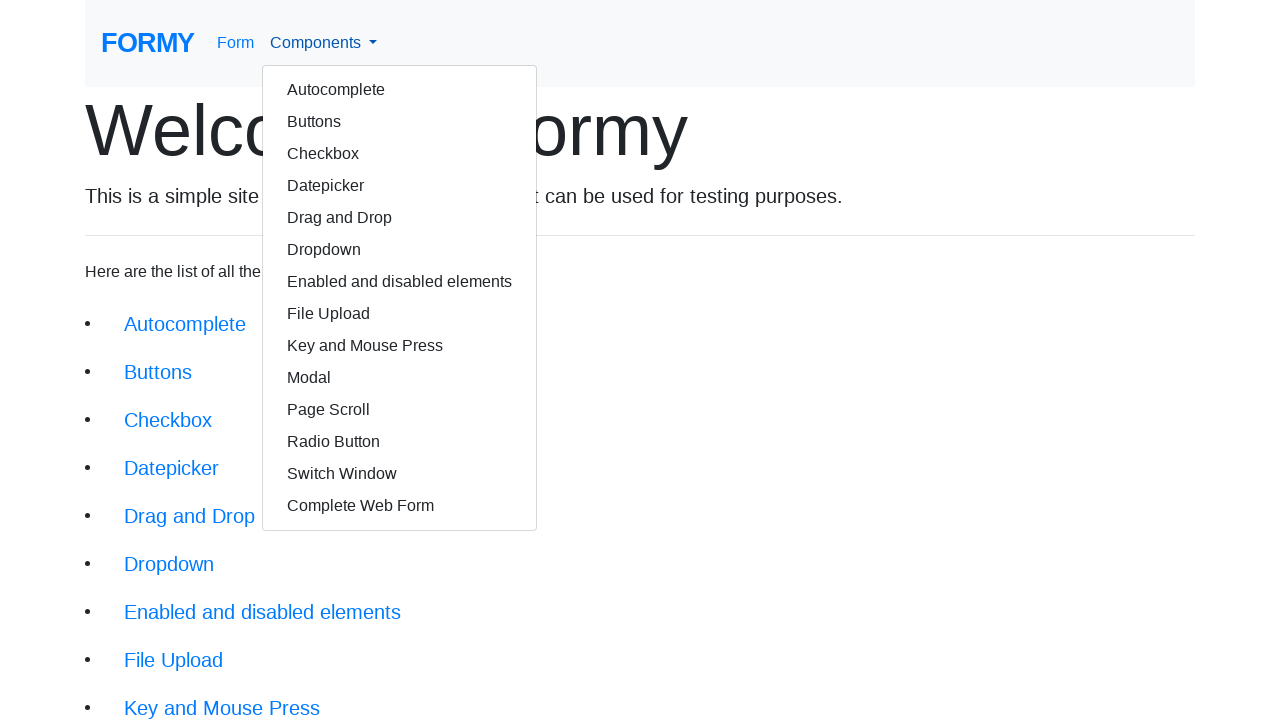

Verified 'Radio Button' is present in dropdown menu
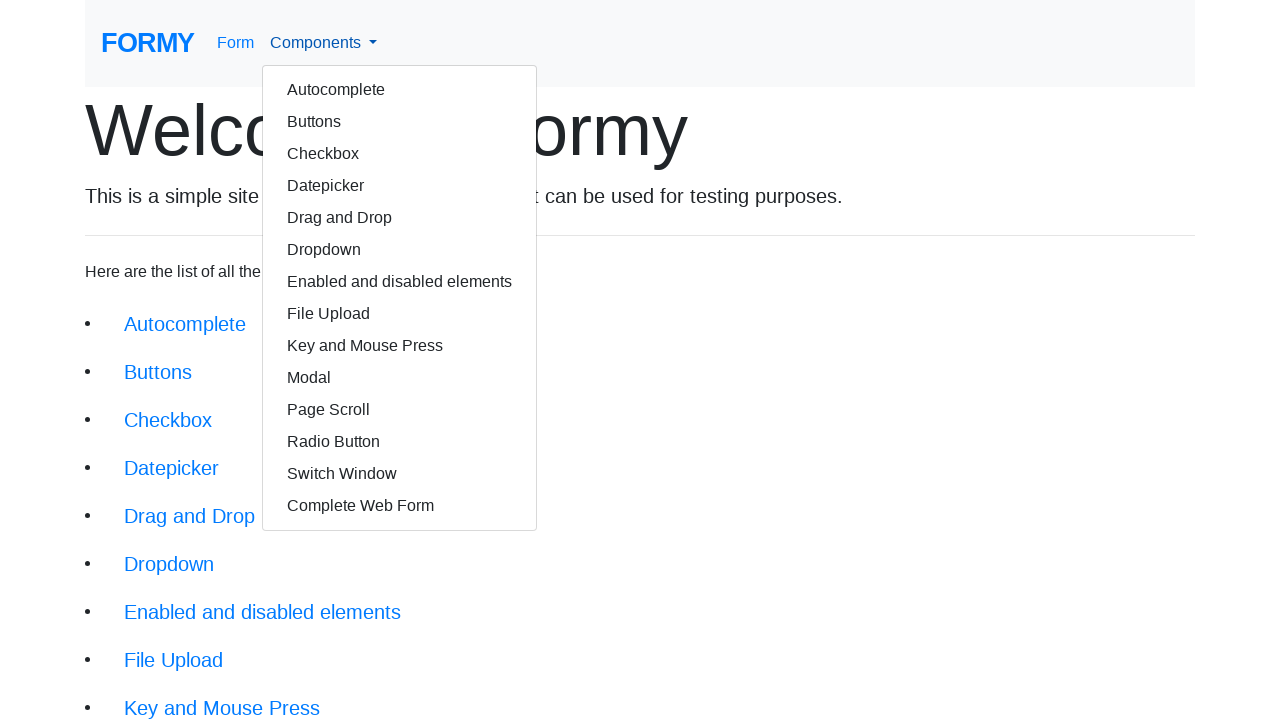

Verified 'Switch Window' is present in dropdown menu
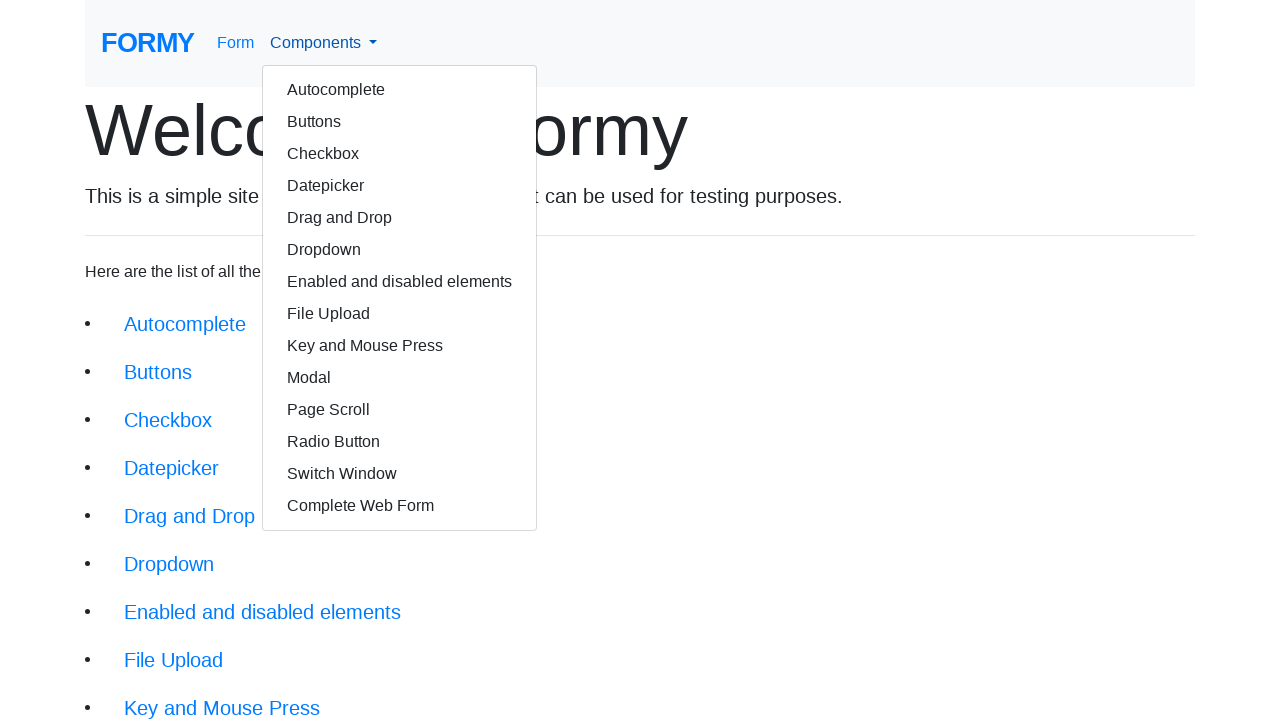

Verified 'Complete Web Form' is present in dropdown menu
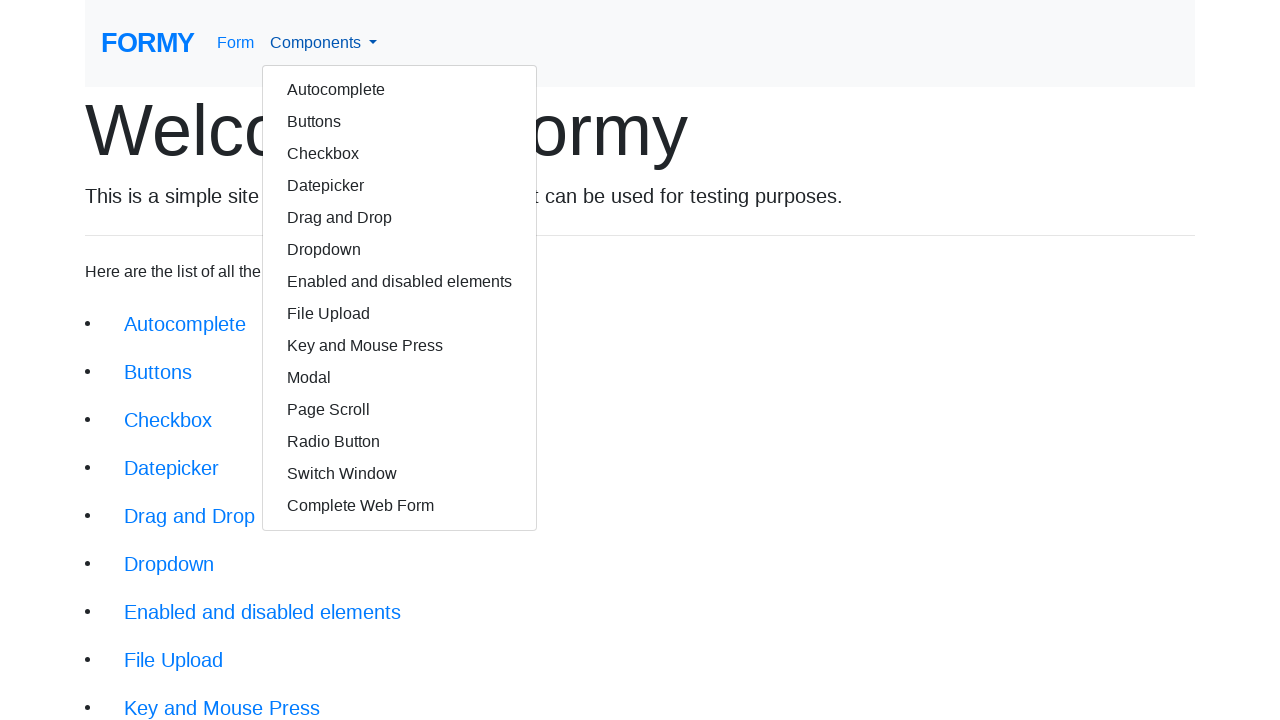

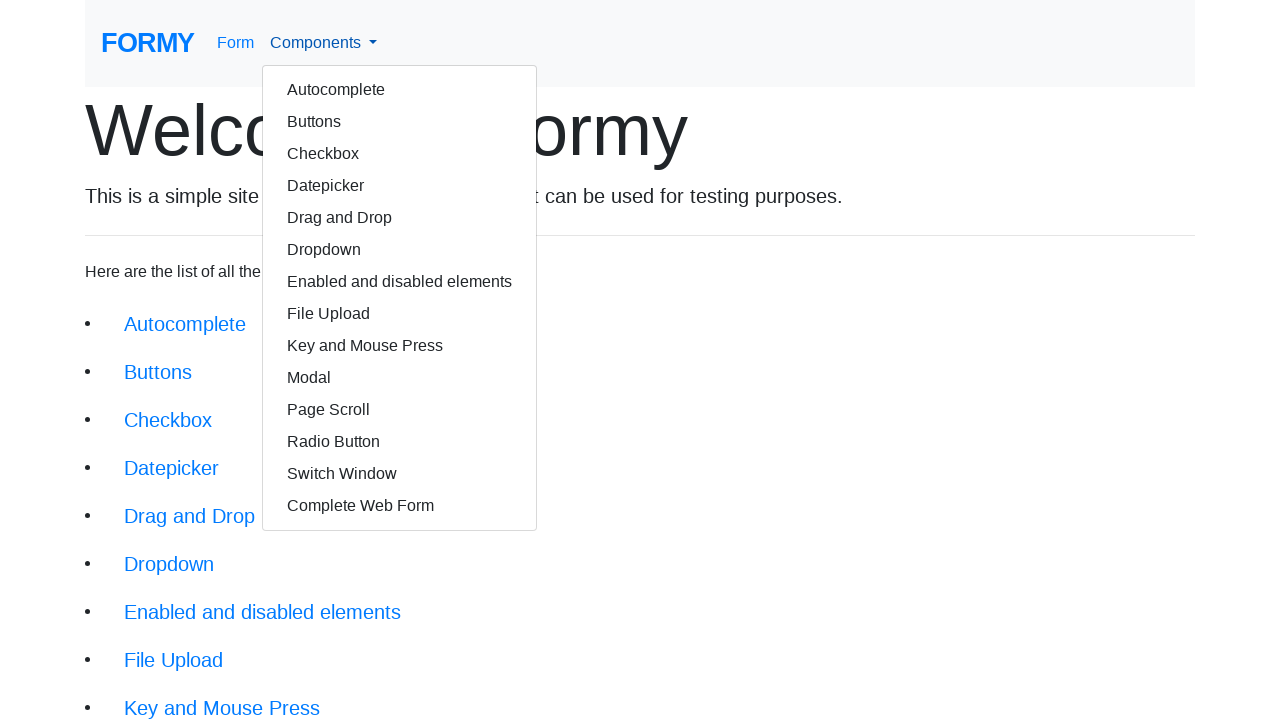